Tests radio button functionality by finding radio button groups, checking their default selection state, clicking a radio button in group2, and verifying the selection changed.

Starting URL: http://echoecho.com/htmlforms10.htm

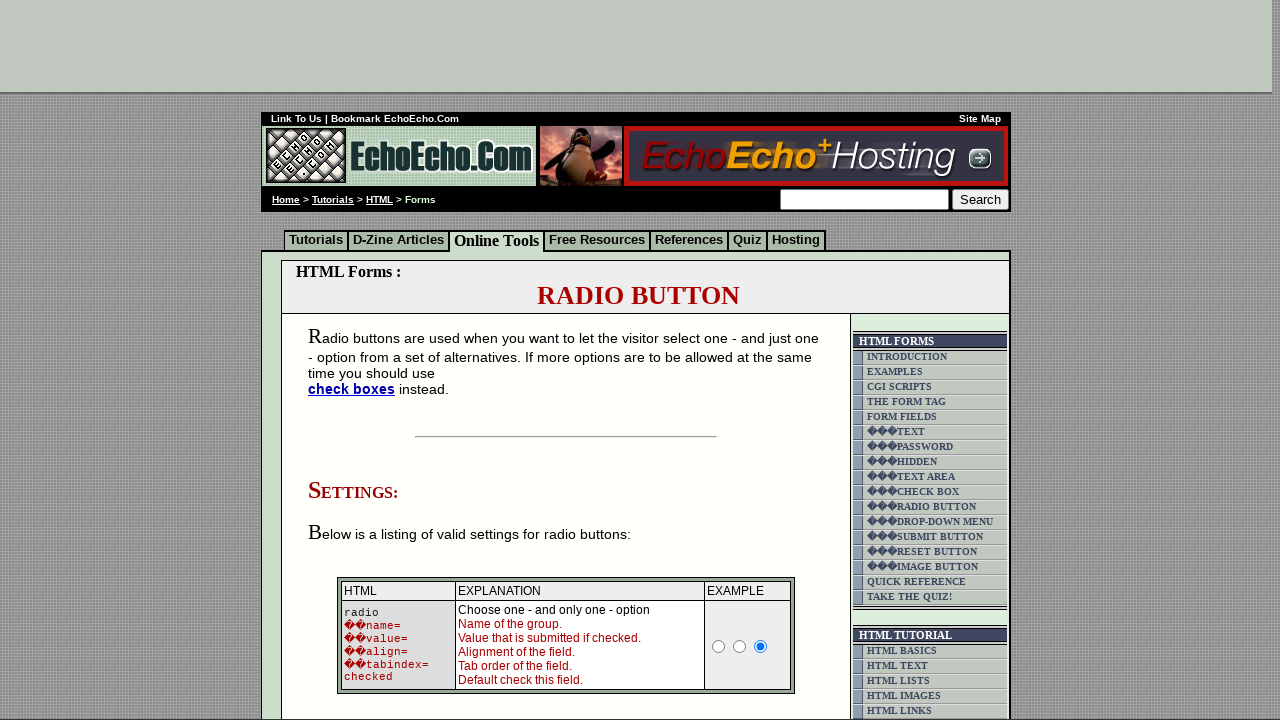

Waited for radio button group1 to be present
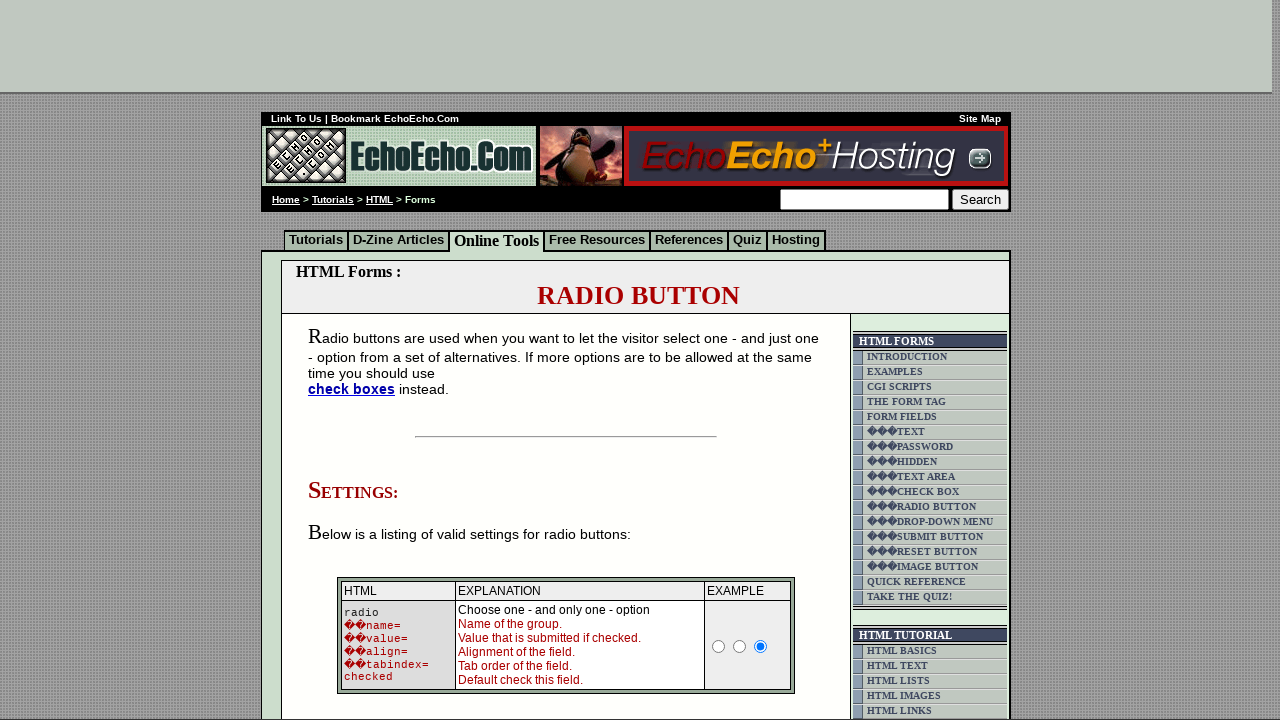

Located all radio buttons in group1
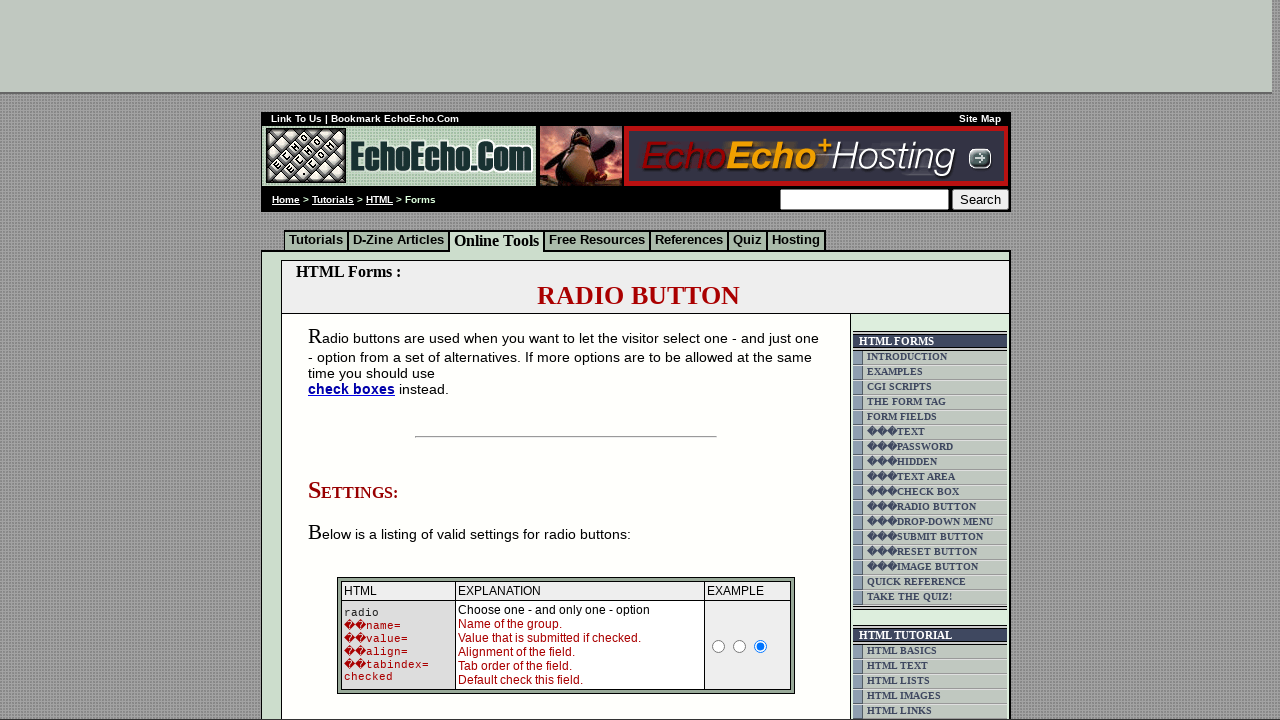

Found 3 radio buttons in group1
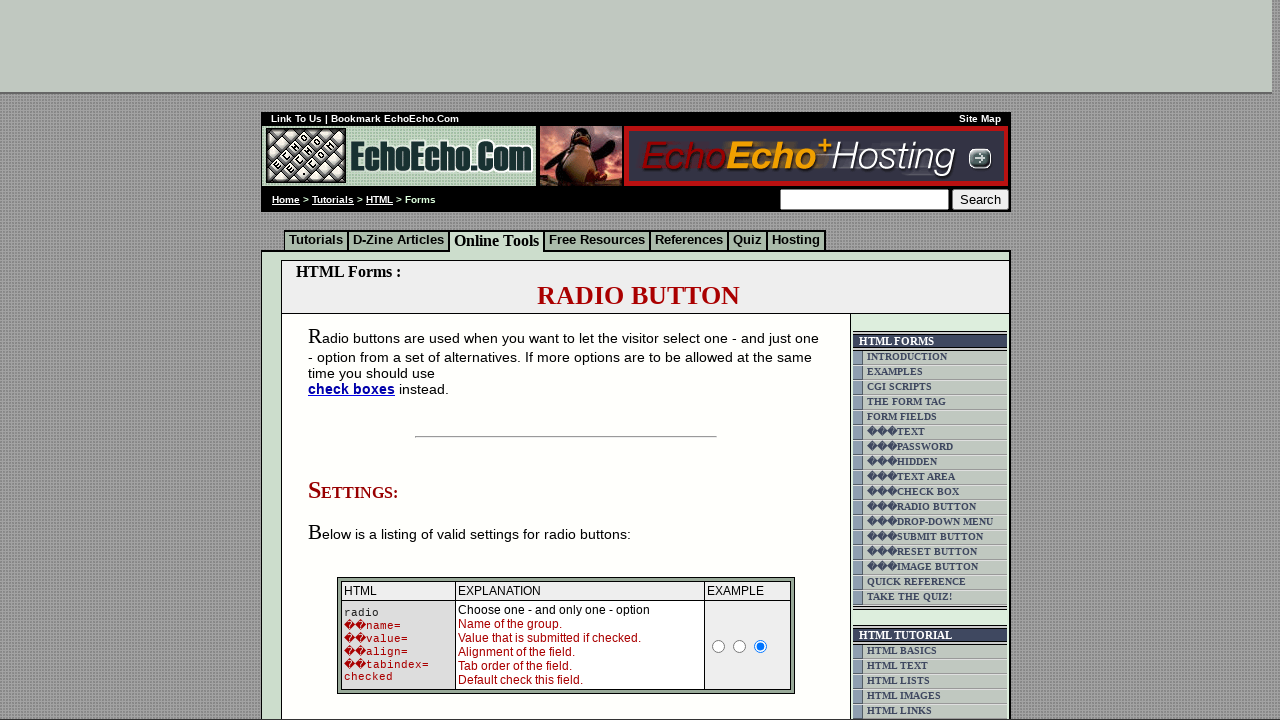

Checked if first radio button in group1 is selected: False
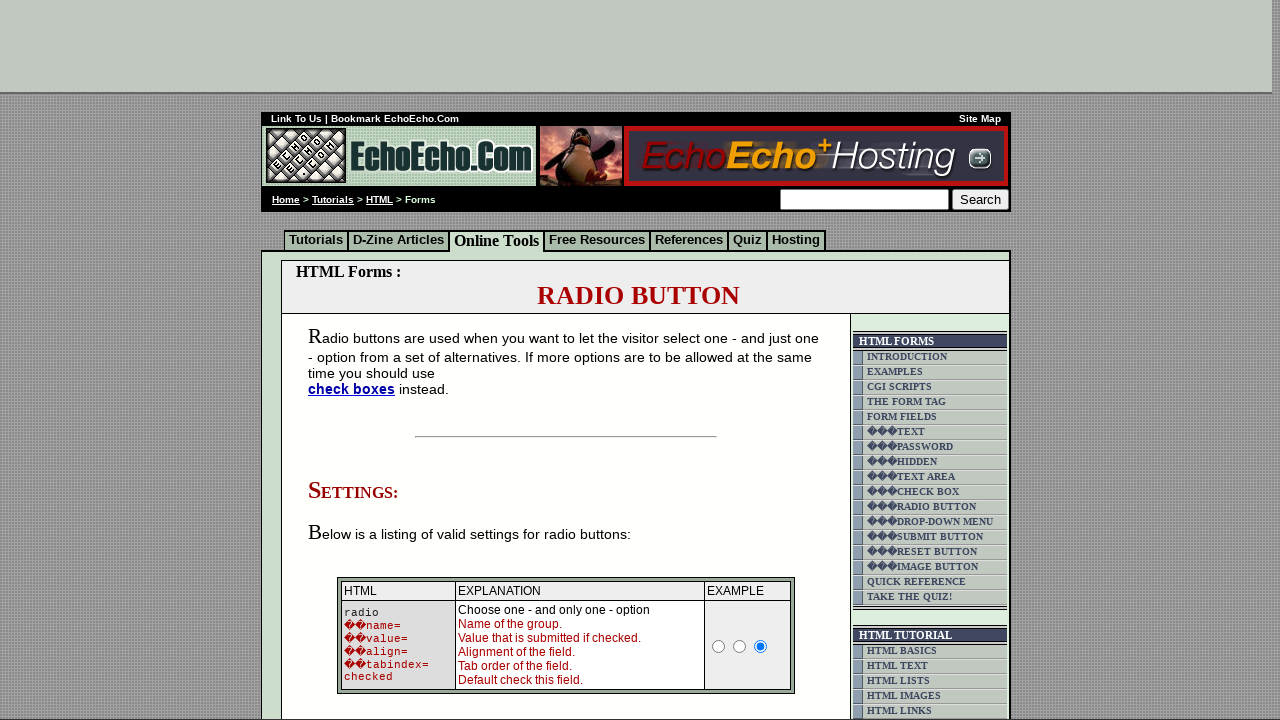

Located all radio buttons in group2
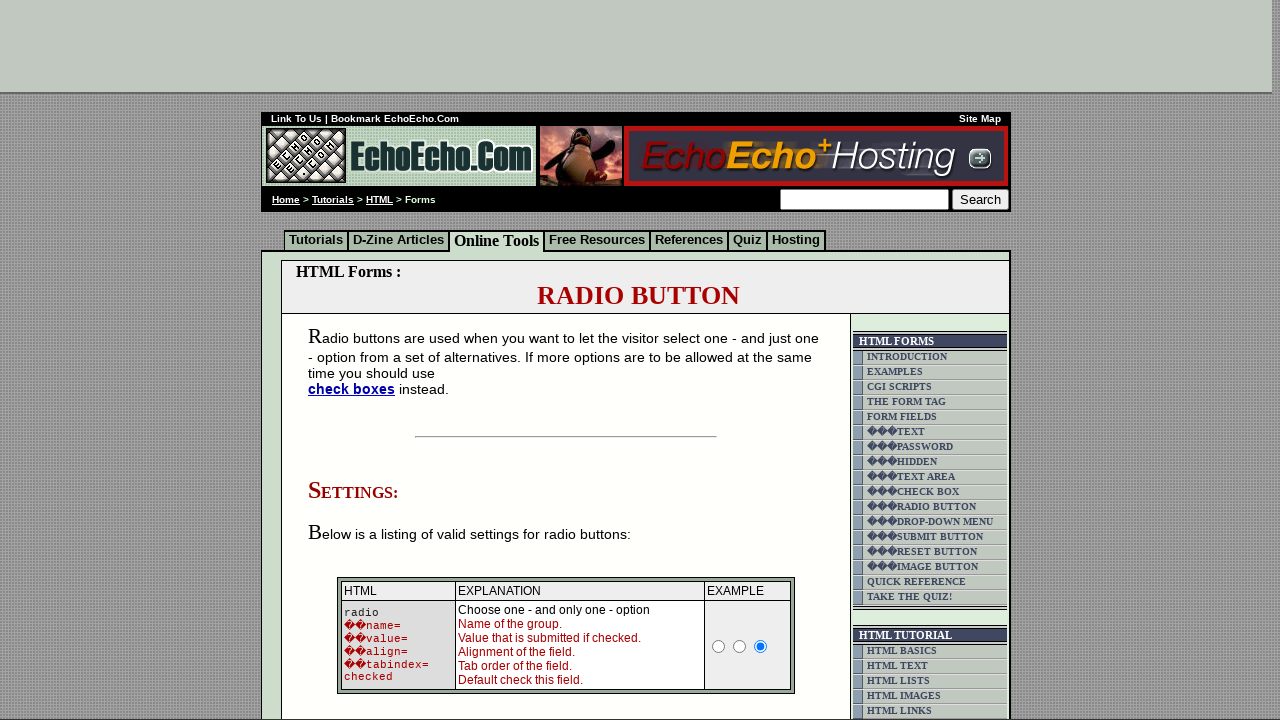

Clicked the second radio button in group2 at (356, 360) on input[name='group2'] >> nth=1
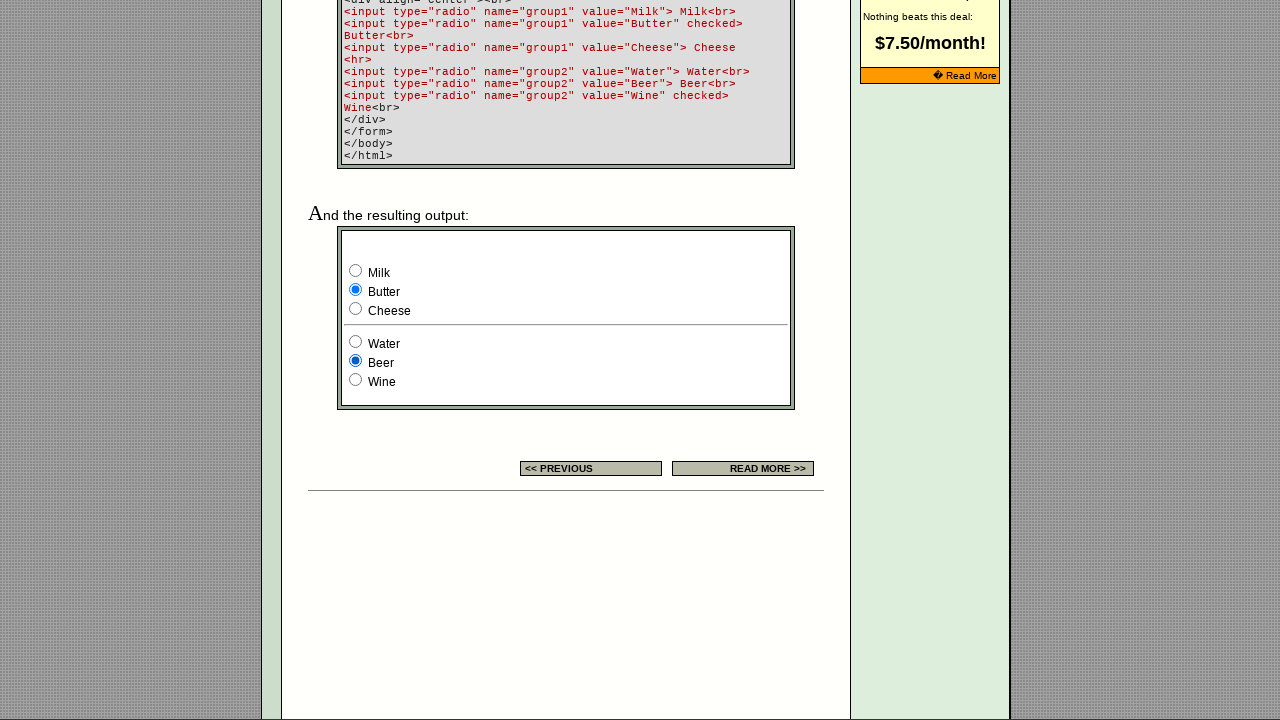

Verified that the second radio button in group2 is now selected
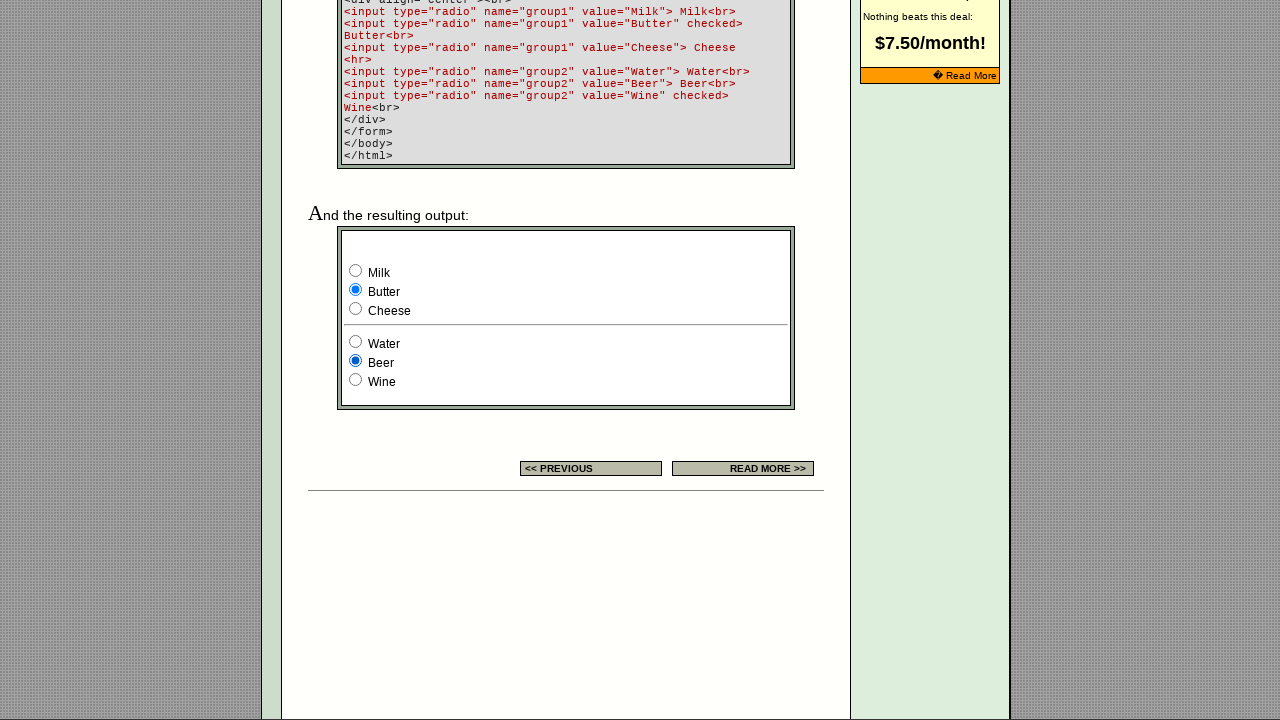

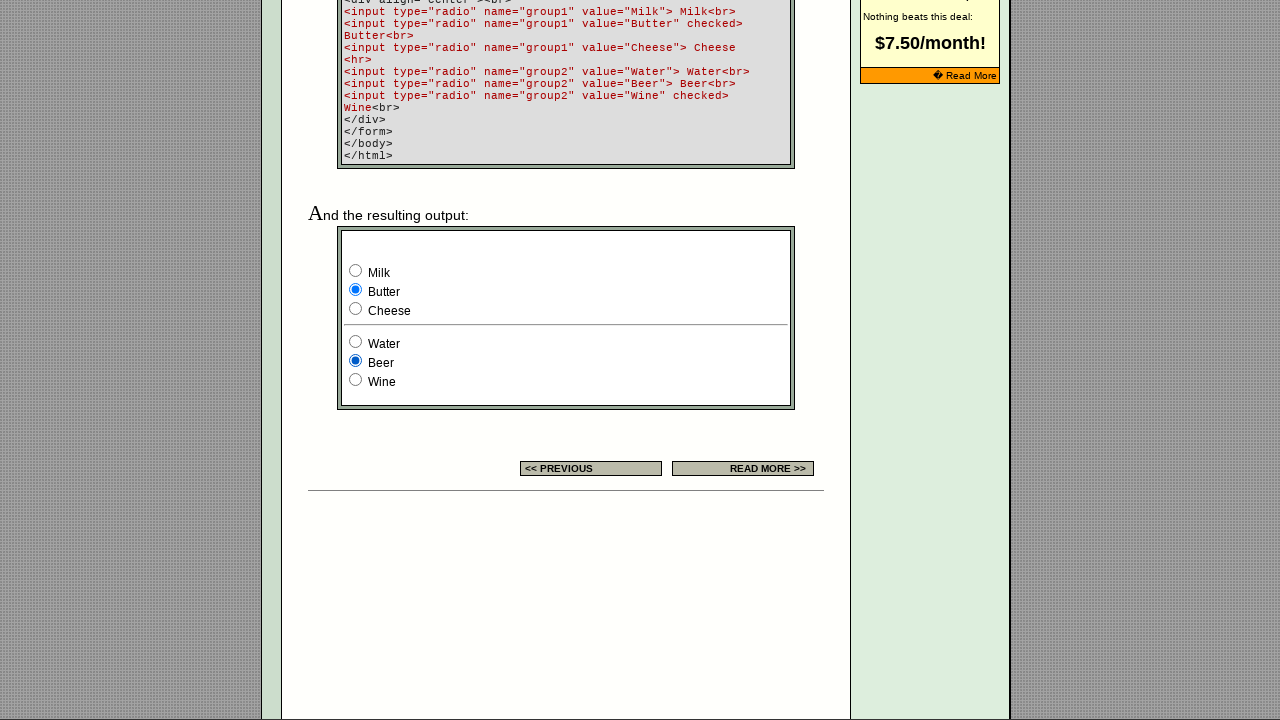